Tests alert handling functionality by triggering a prompt alert, entering text, and accepting it

Starting URL: https://testpages.herokuapp.com/styled/alerts/alert-test.html

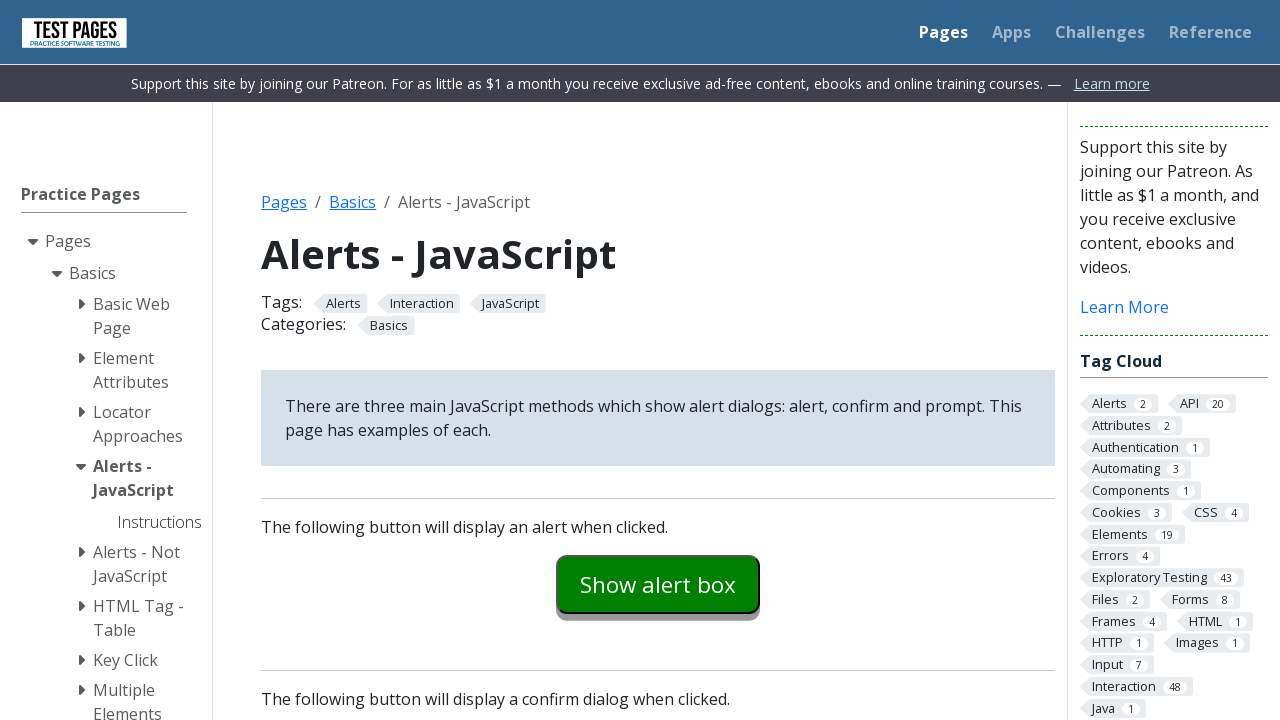

Clicked button to trigger prompt alert at (658, 360) on #promptexample
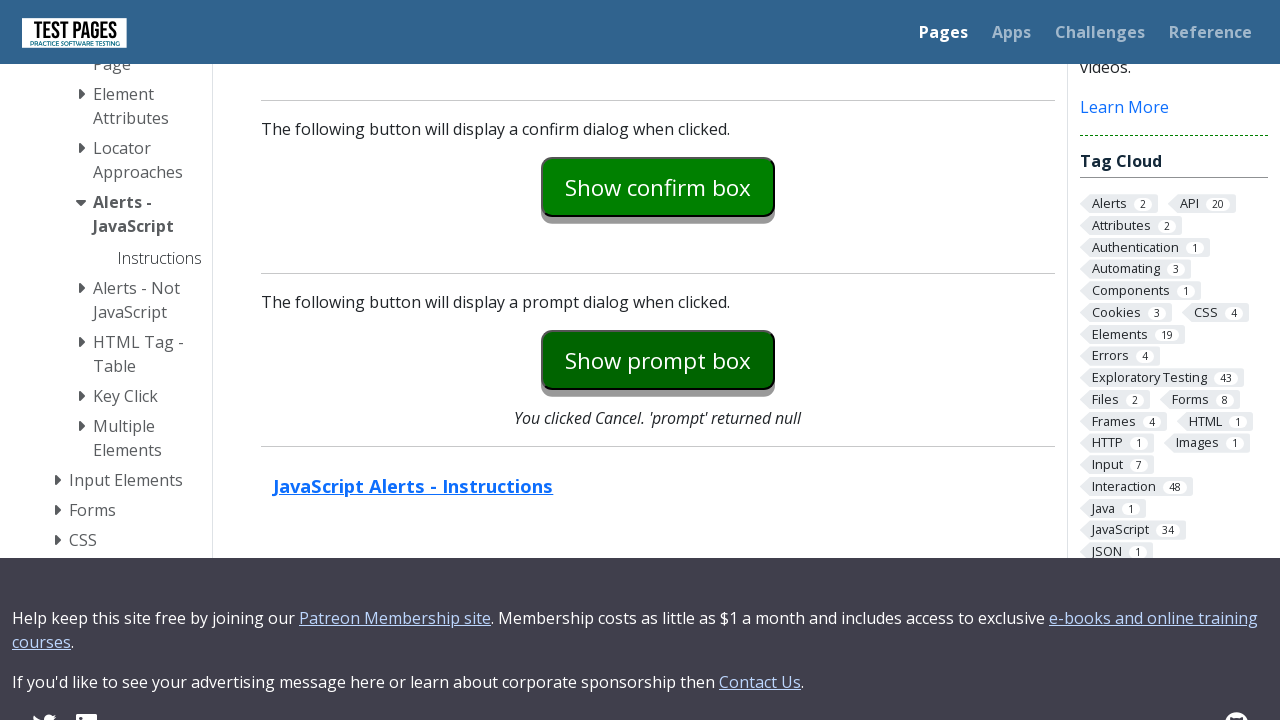

Handled prompt alert by entering 'Hello World' and accepting
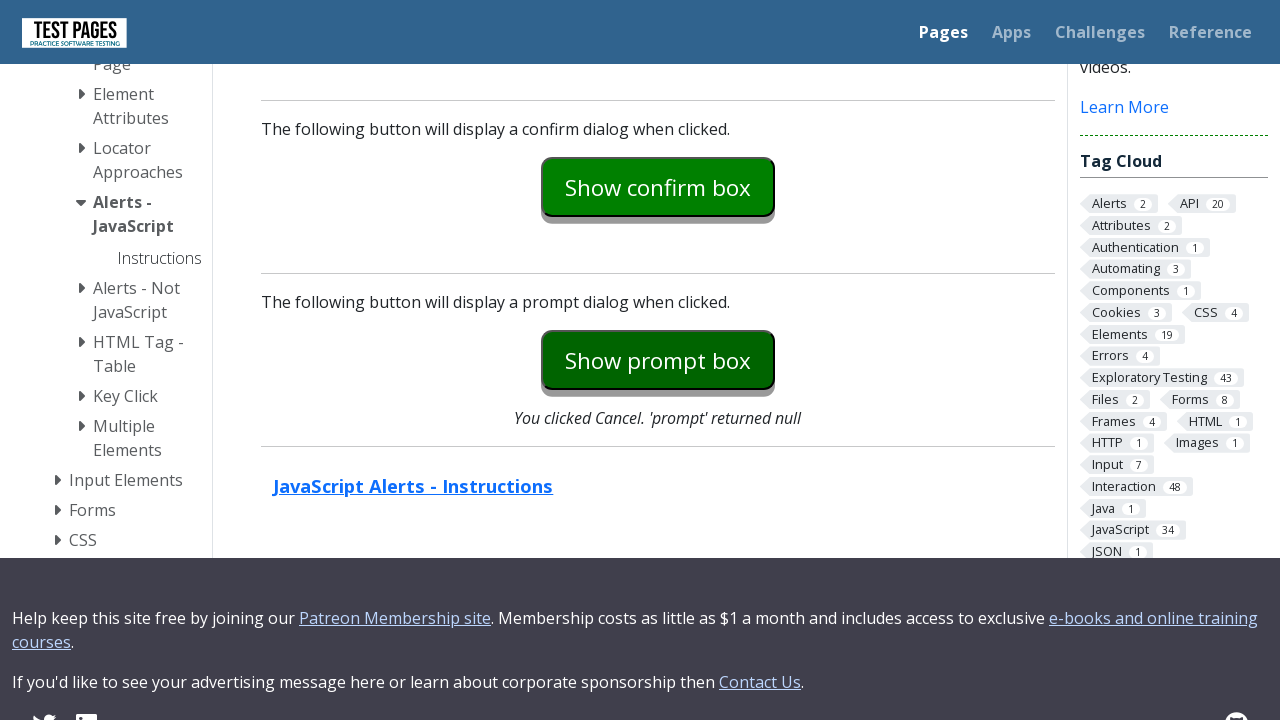

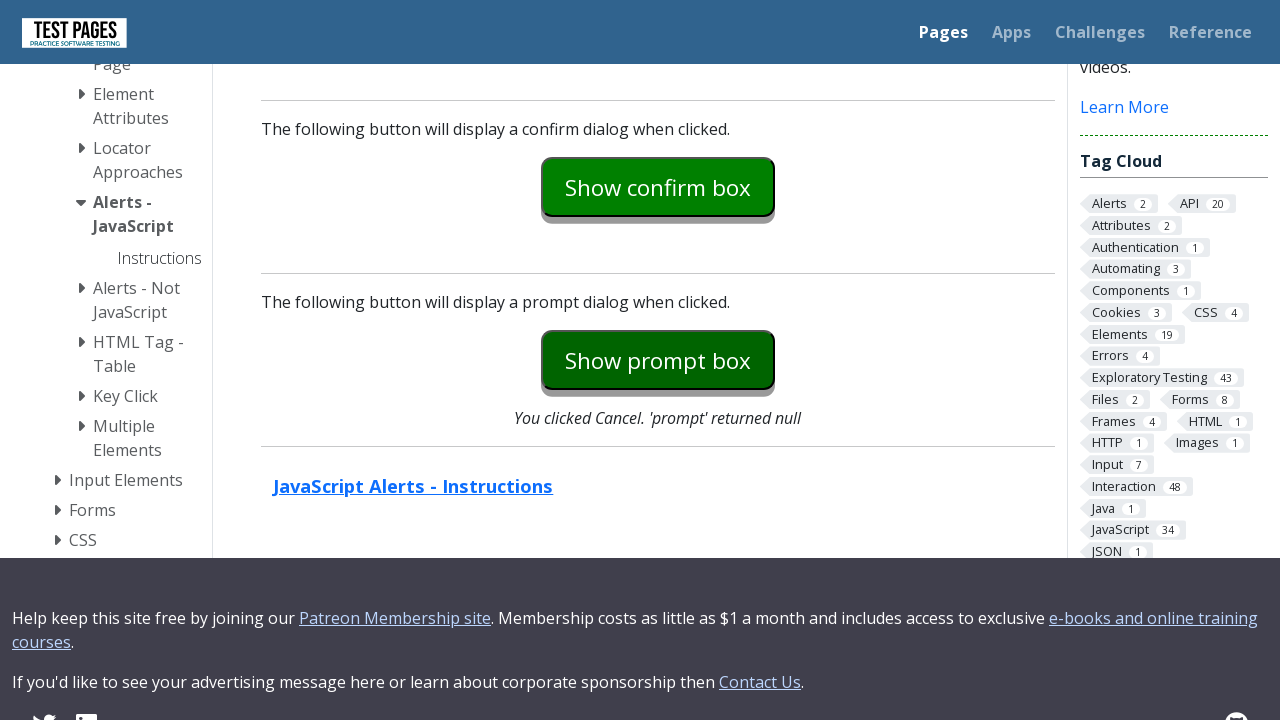